Tests simple alert functionality by clicking a button that triggers an alert dialog and accepting it.

Starting URL: https://demoqa.com/alerts

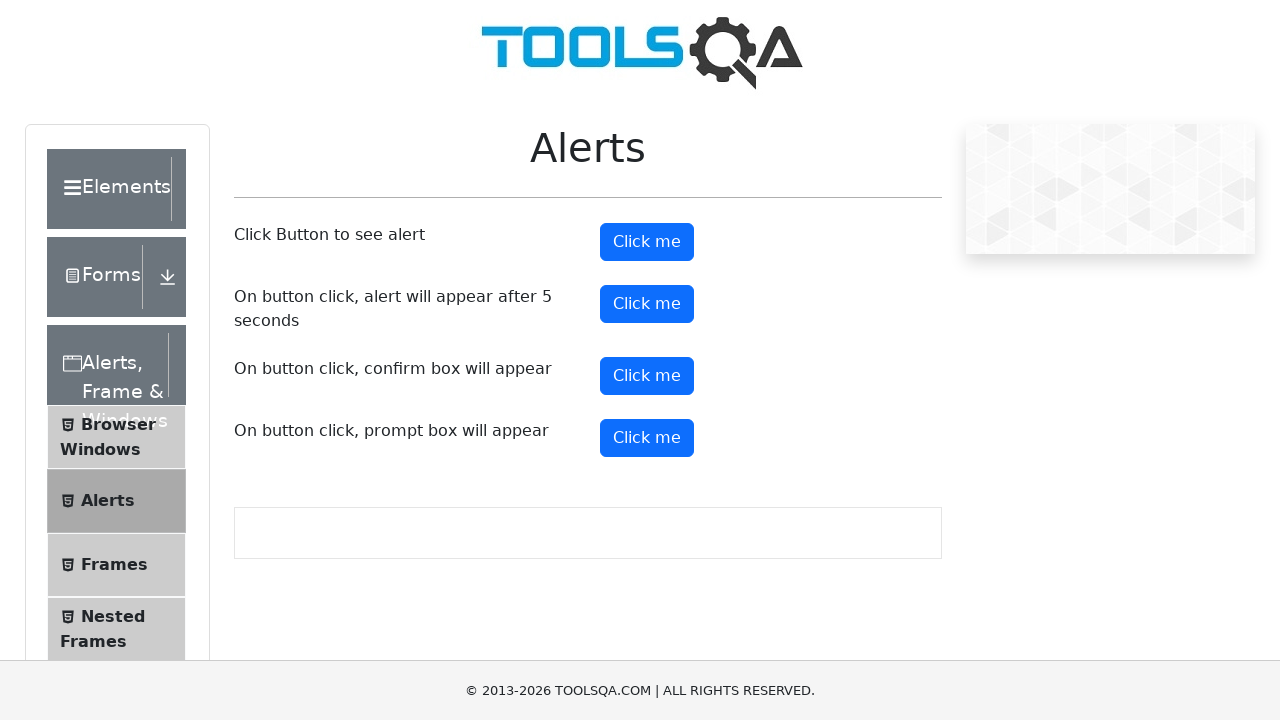

Registered dialog handler to accept alerts
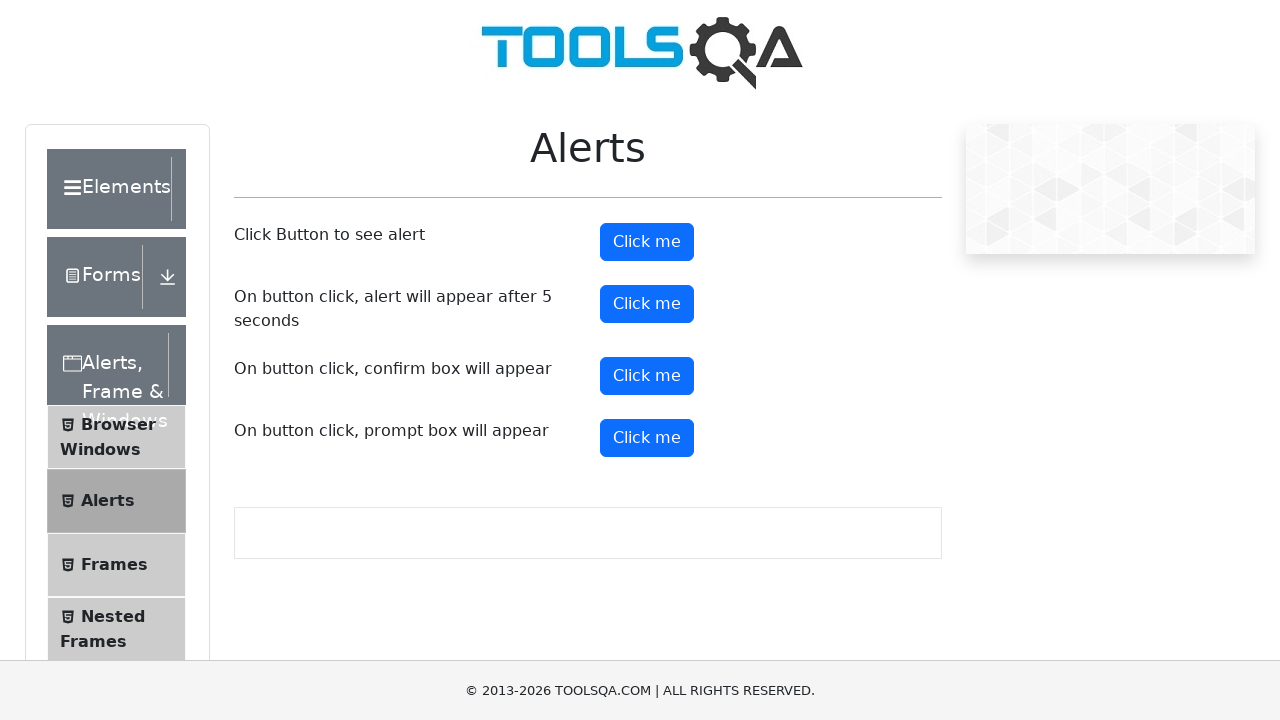

Alert button became visible
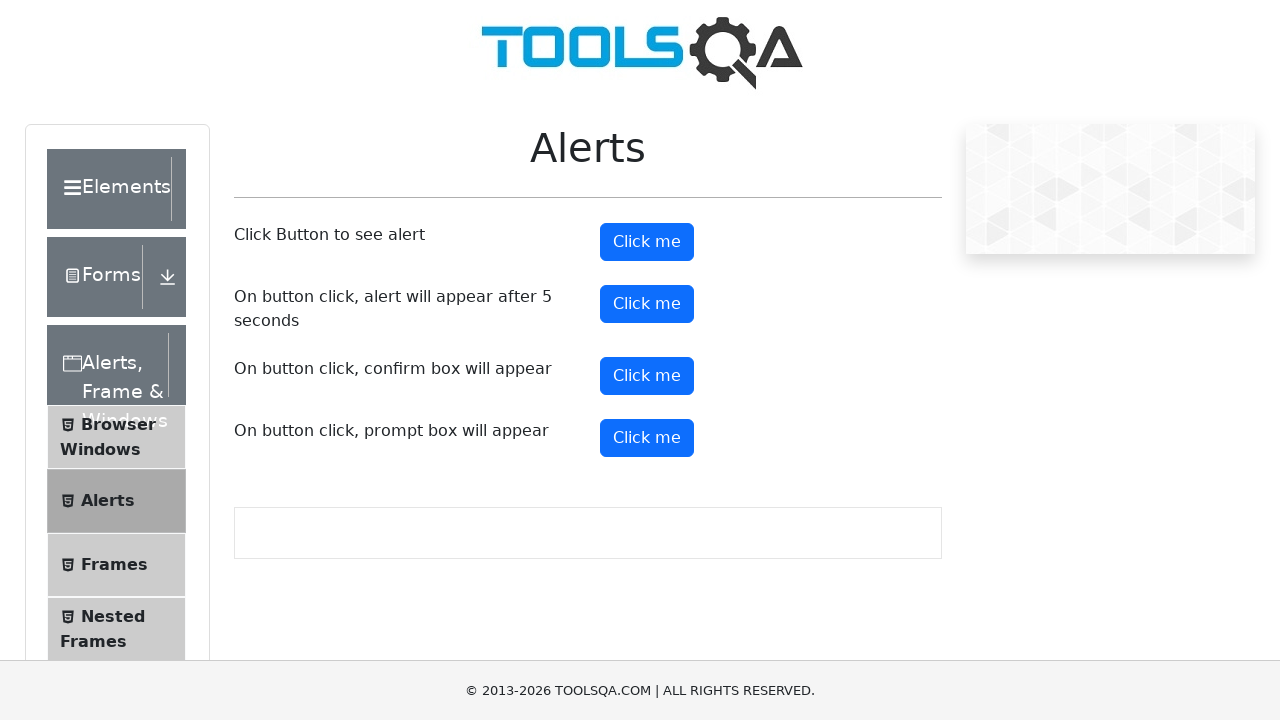

Clicked alert button to trigger dialog at (647, 242) on #alertButton
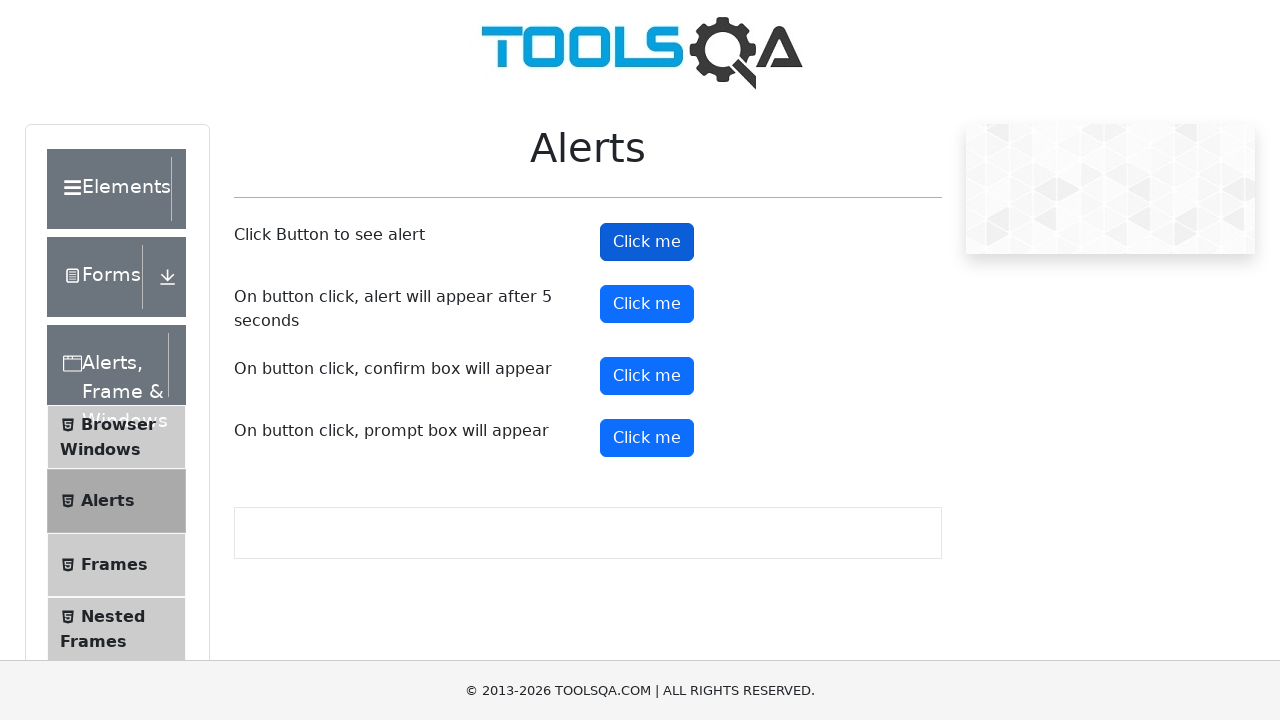

Alert dialog was accepted and handled
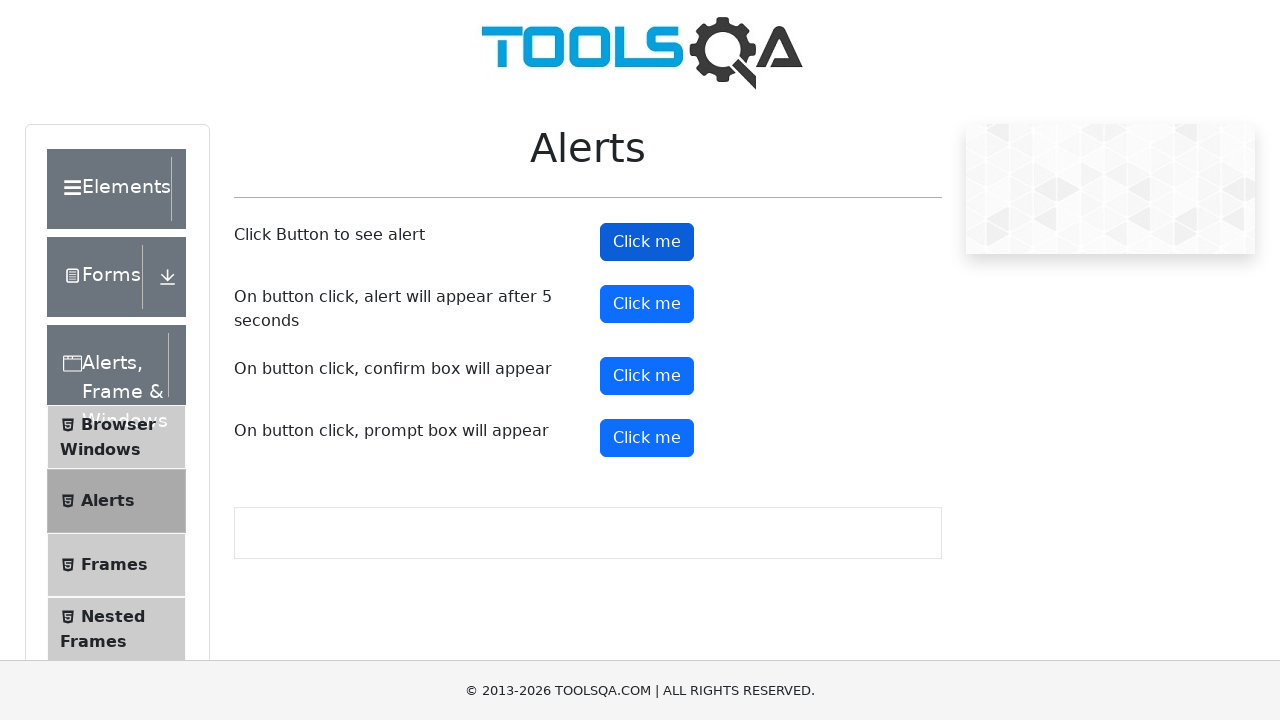

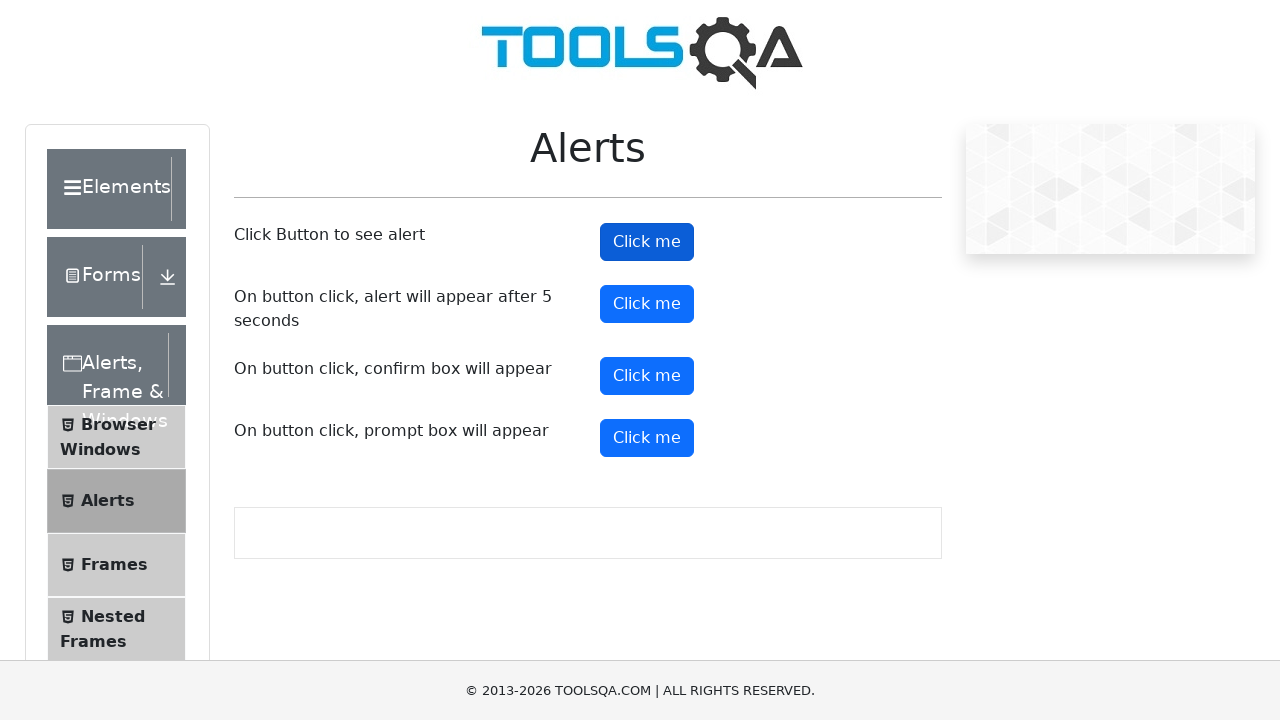